Tests adding three todo items to a TodoMVC application and marking the second task as complete

Starting URL: https://demo.playwright.dev/todomvc/#/

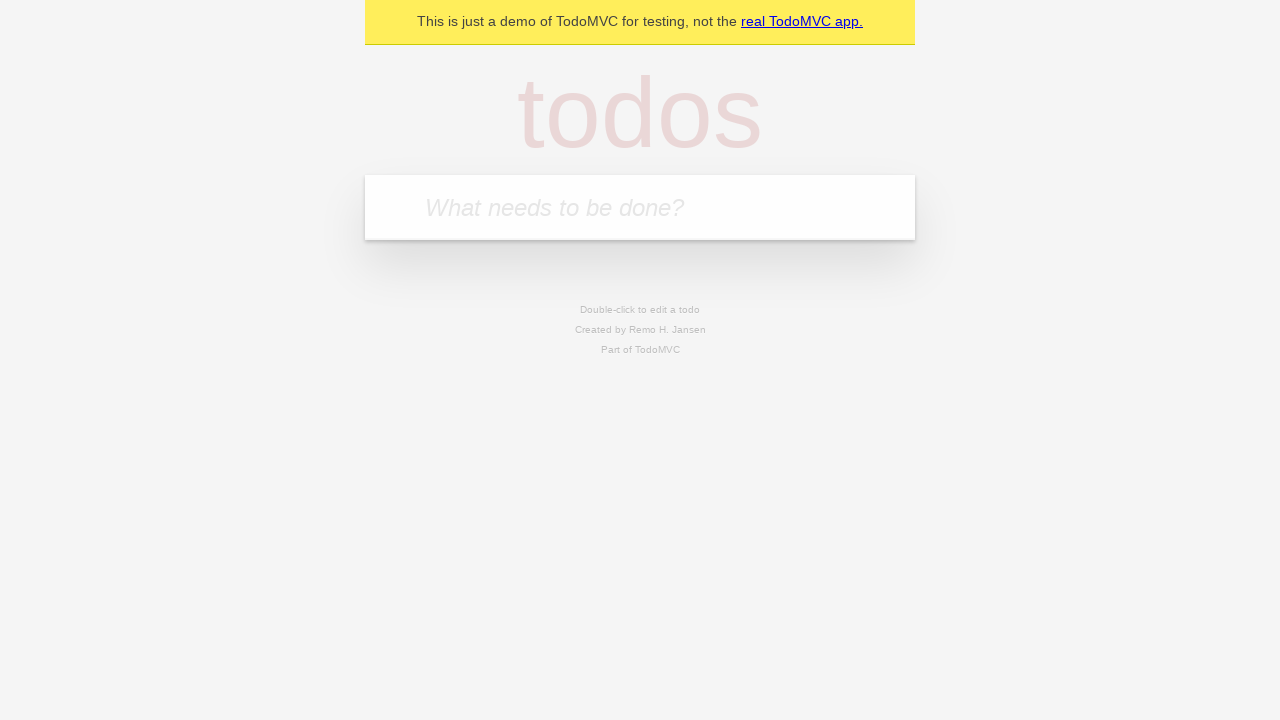

Clicked on the todo input field at (640, 207) on internal:attr=[placeholder="What needs to be done?"i]
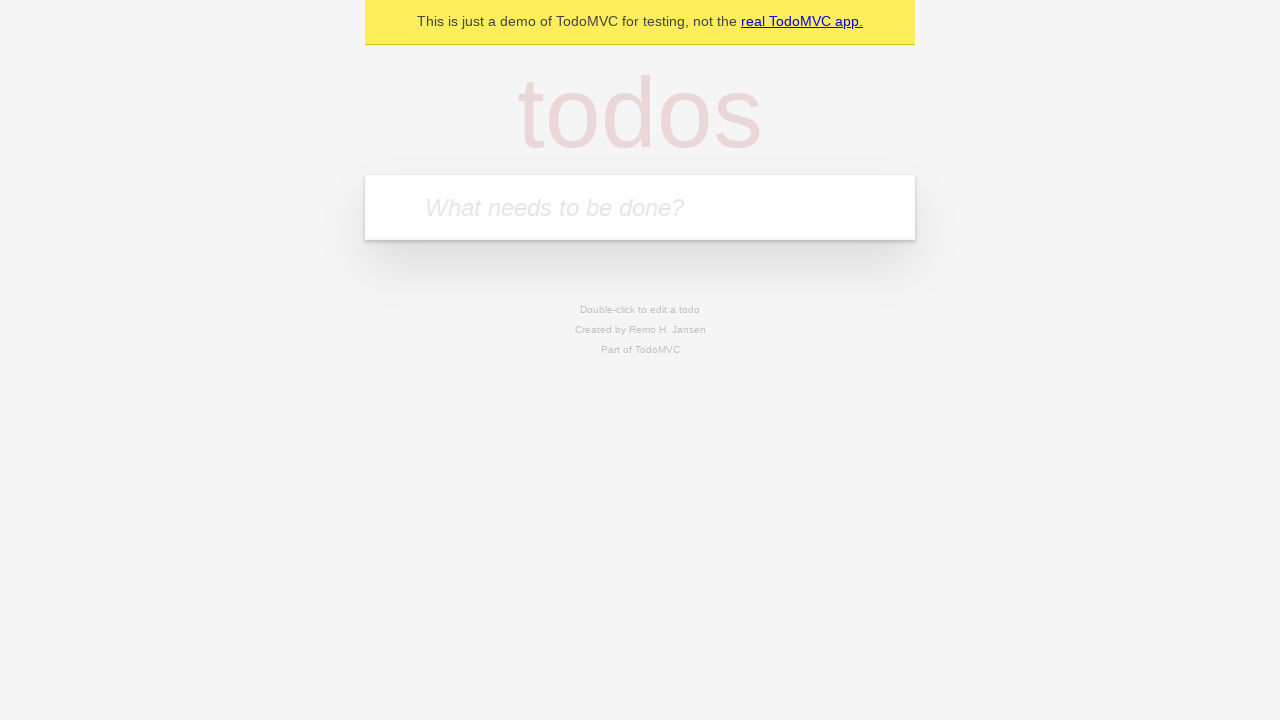

Filled input field with 'first task' on internal:attr=[placeholder="What needs to be done?"i]
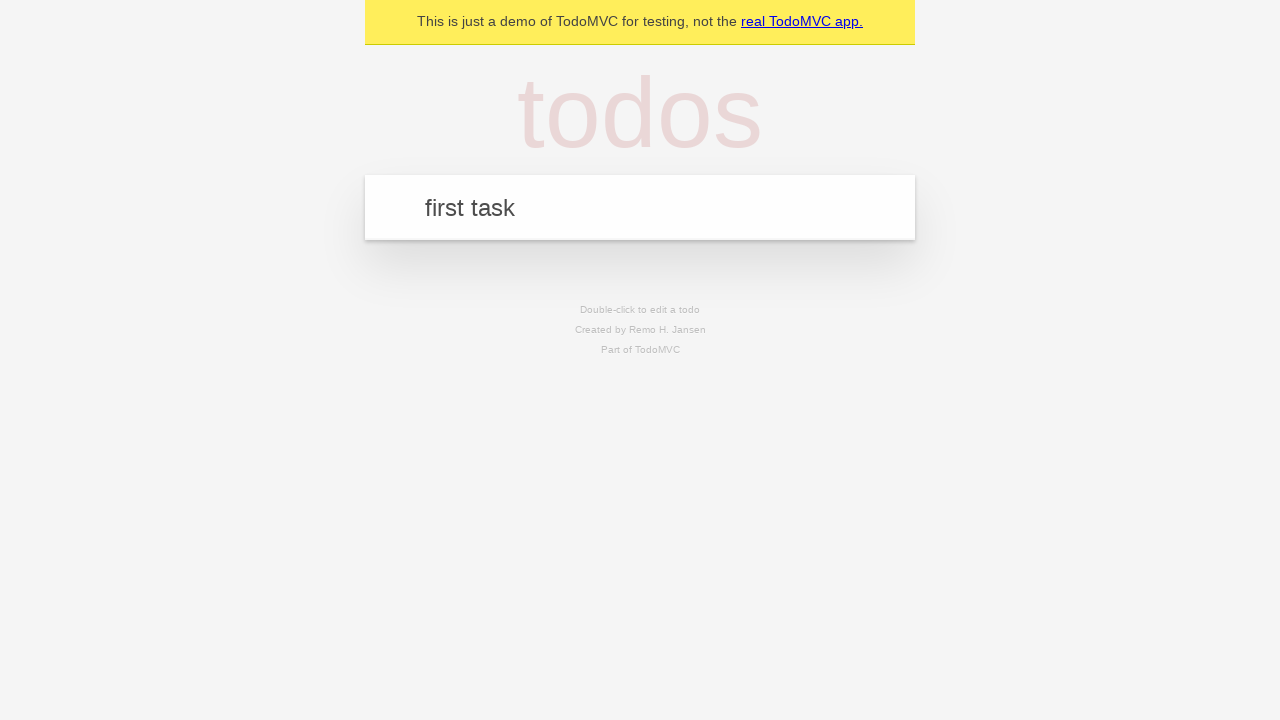

Pressed Enter to add first task on internal:attr=[placeholder="What needs to be done?"i]
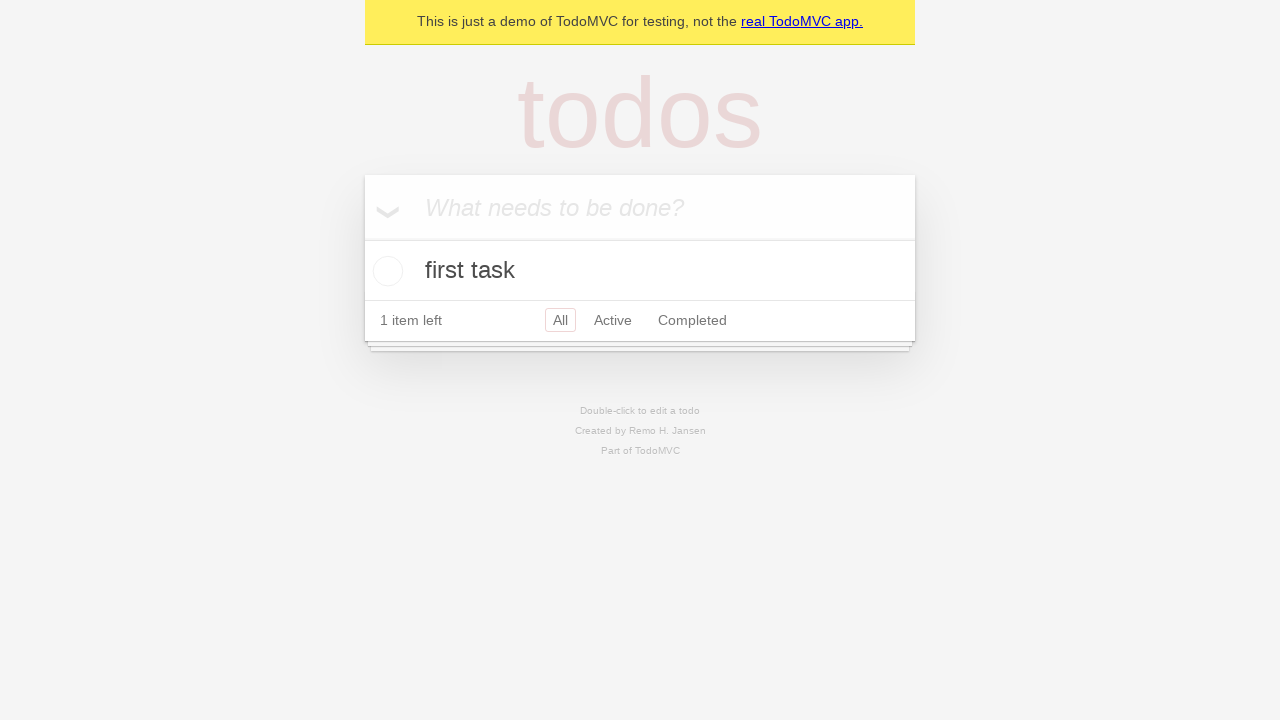

Filled input field with 'second task' on internal:attr=[placeholder="What needs to be done?"i]
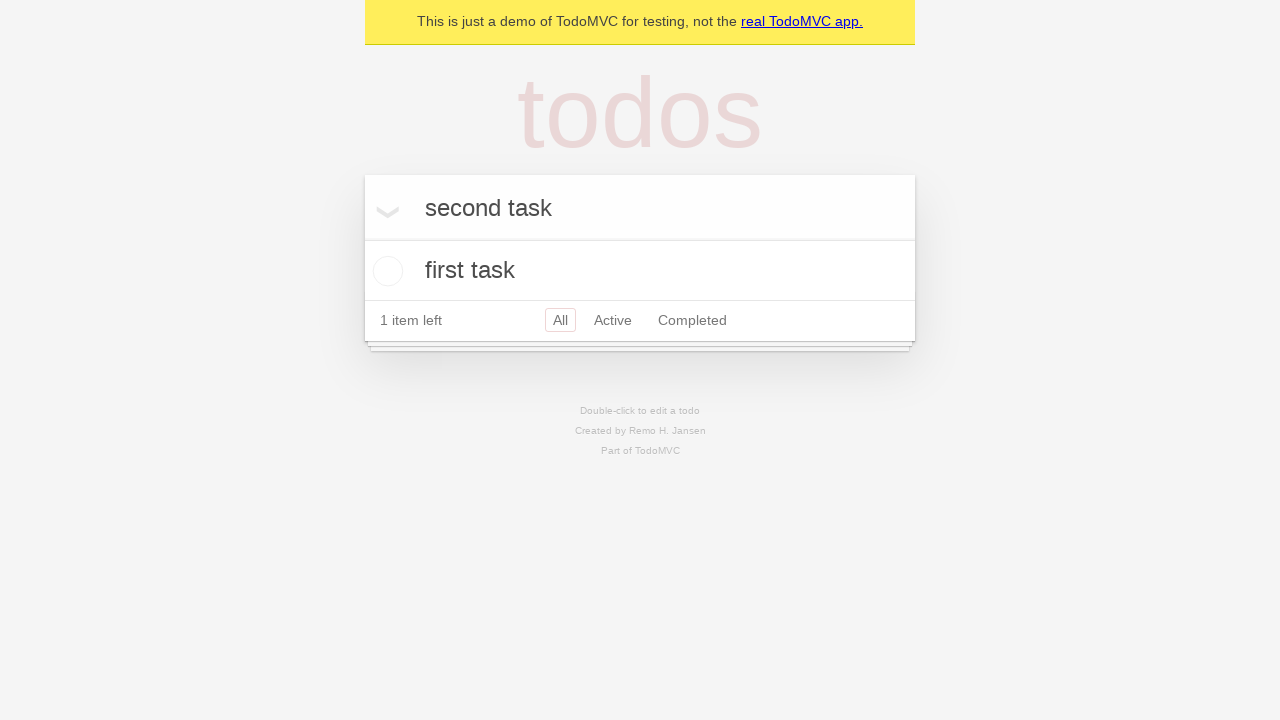

Pressed Enter to add second task on internal:attr=[placeholder="What needs to be done?"i]
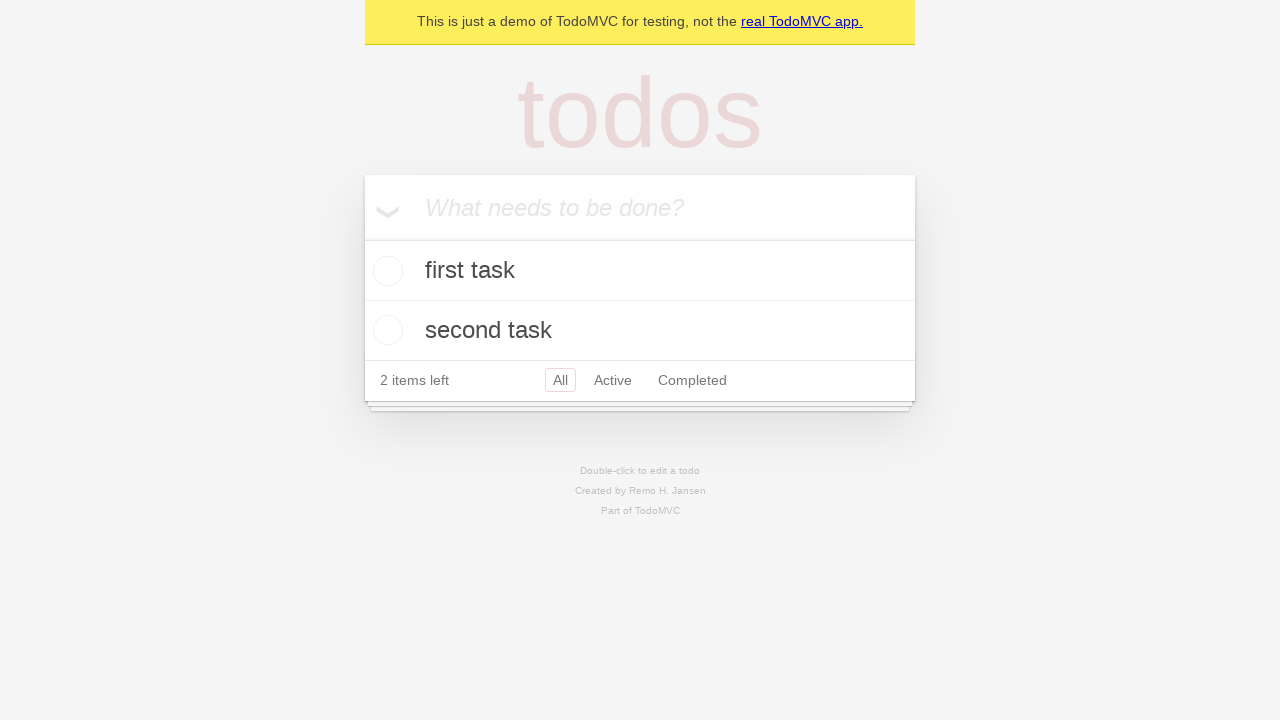

Filled input field with 'third task' on internal:attr=[placeholder="What needs to be done?"i]
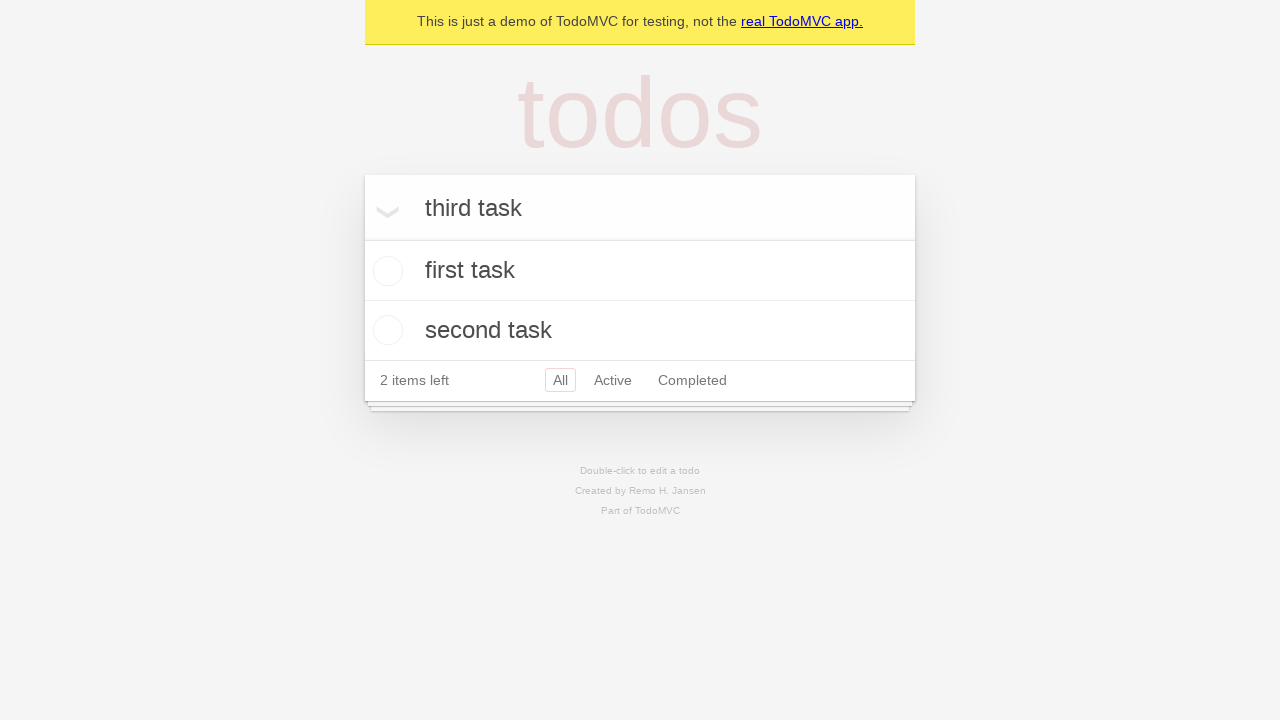

Pressed Enter to add third task on internal:attr=[placeholder="What needs to be done?"i]
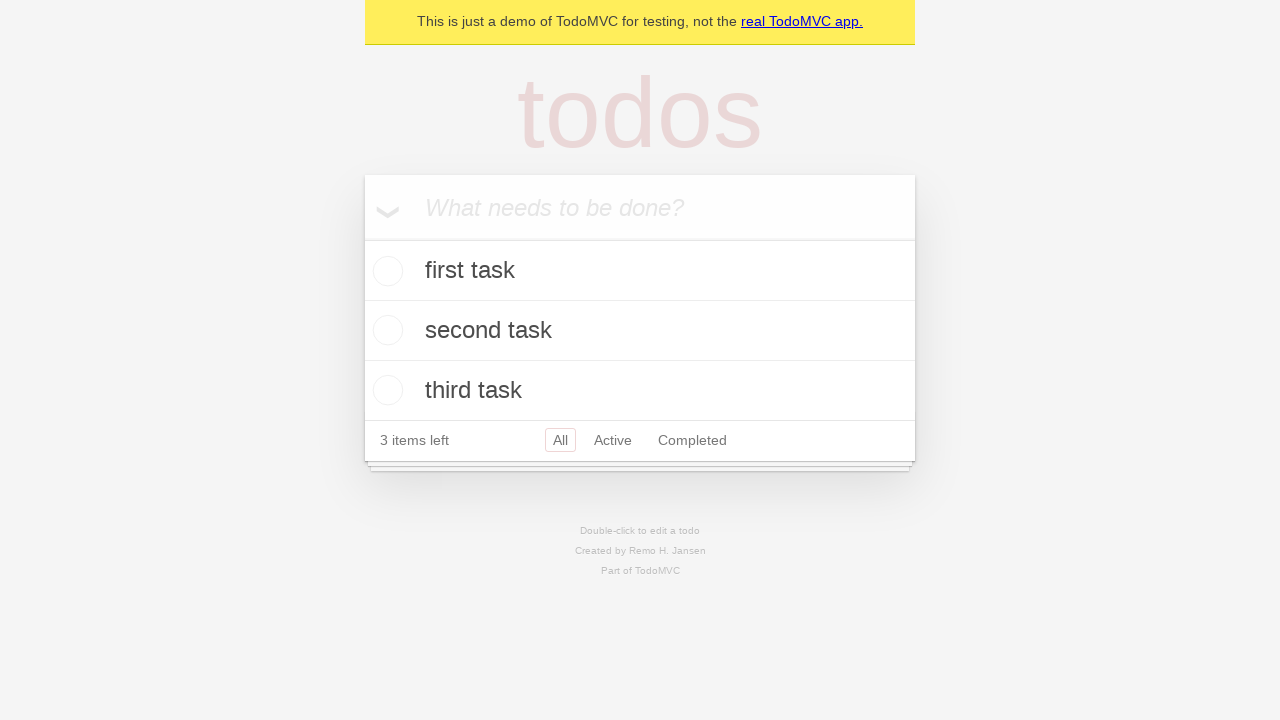

Marked second task as complete at (385, 330) on li >> internal:has-text="second task"i >> internal:label="Toggle Todo"i
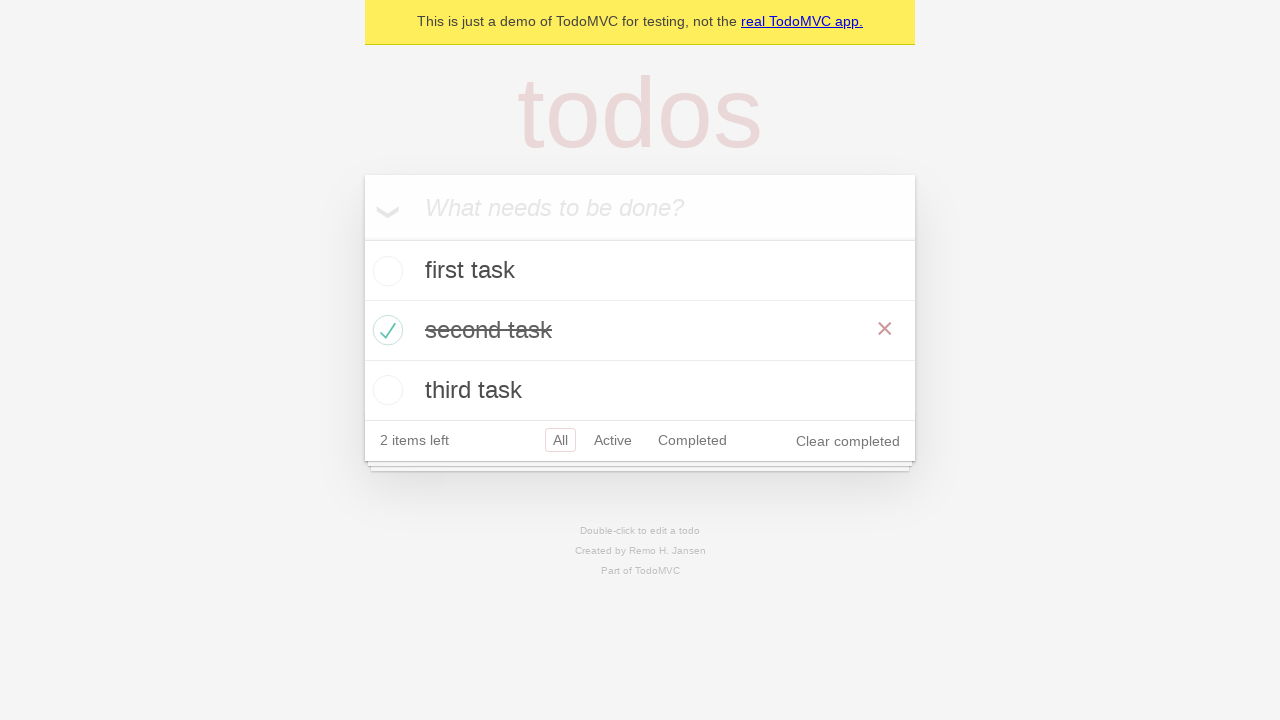

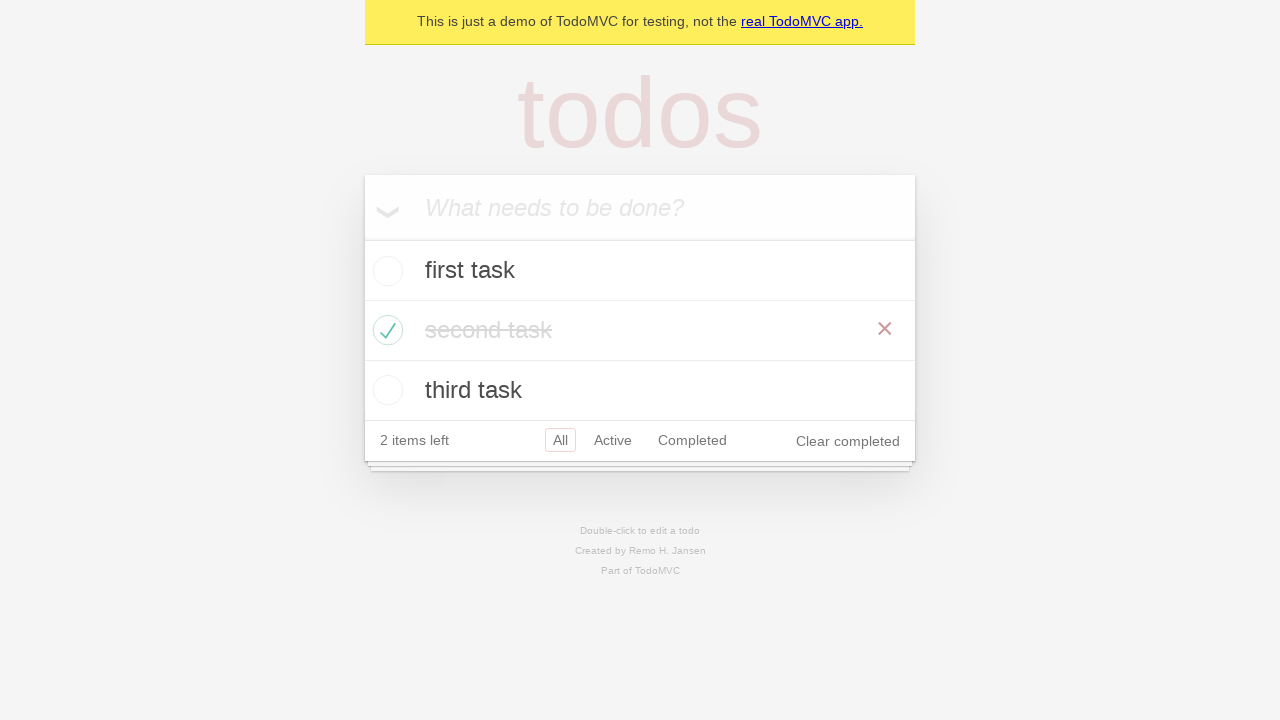